Tests multiple window handling by clicking a link that opens a new tab, switching to the new tab, closing it, and returning to the original window

Starting URL: https://the-internet.herokuapp.com/windows

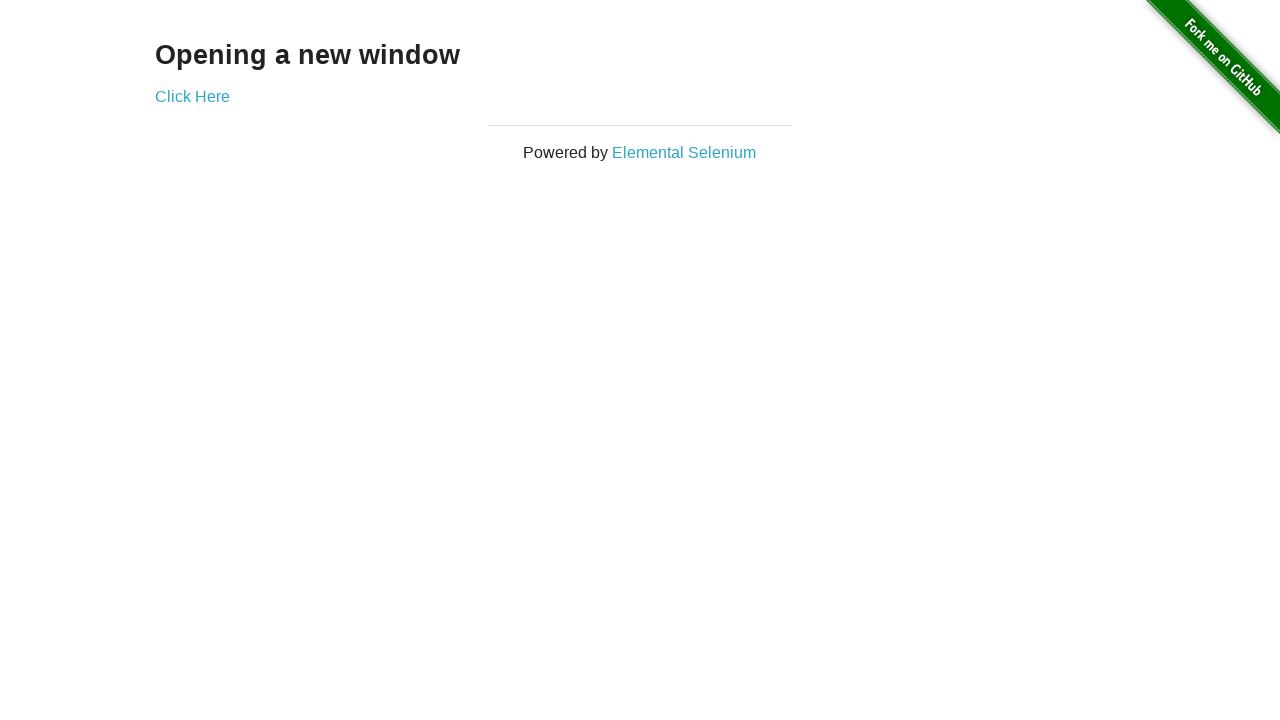

Clicked 'Click Here' link to open new tab at (192, 96) on text=Click Here
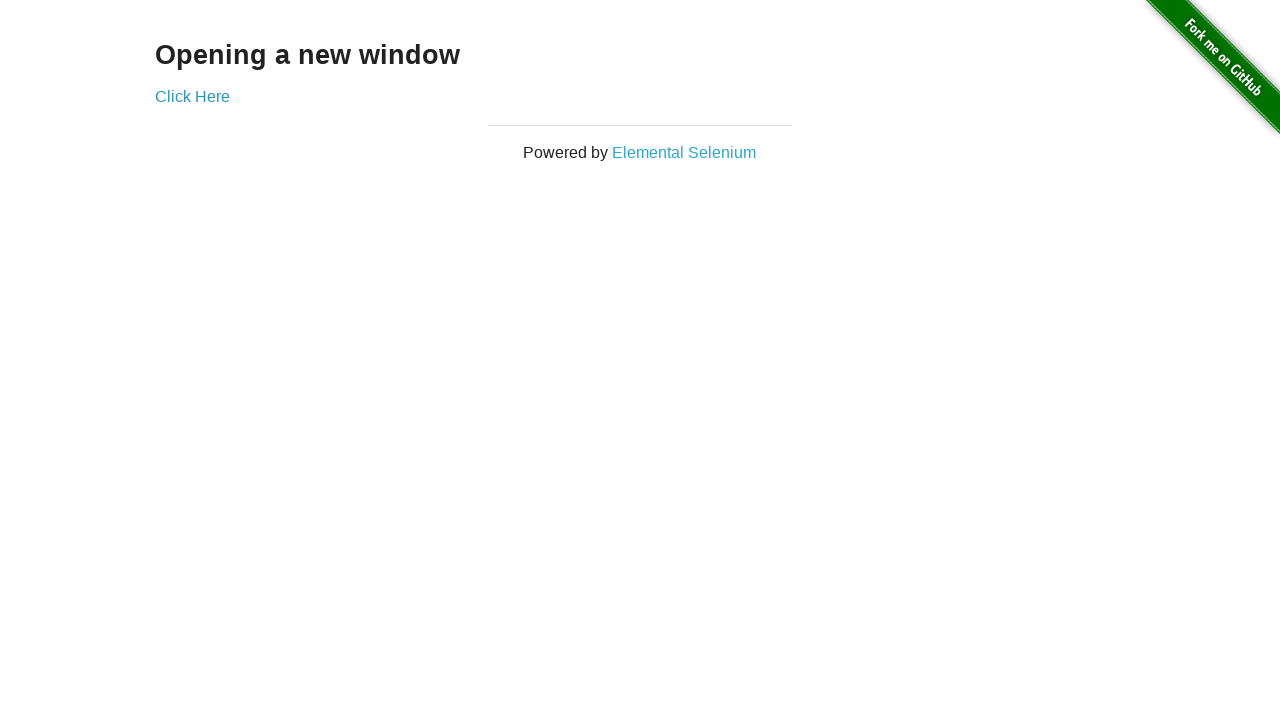

Captured new page/tab that was opened
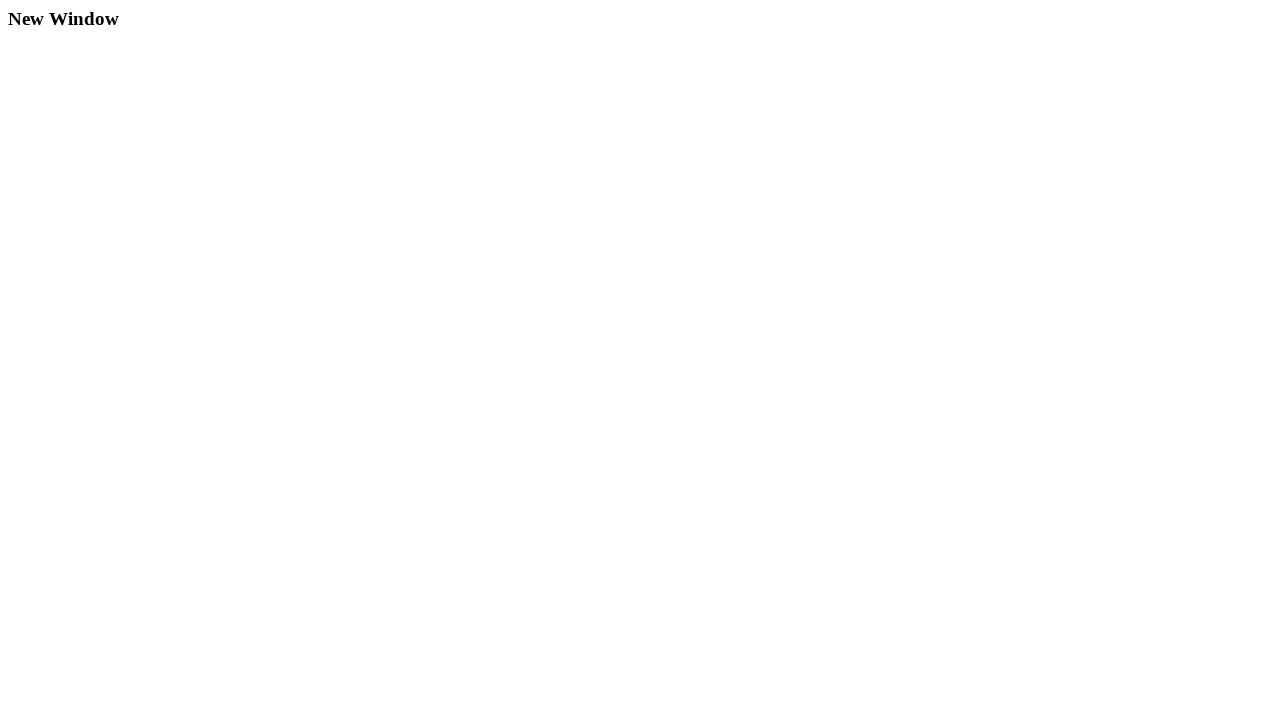

Waited for new page to fully load
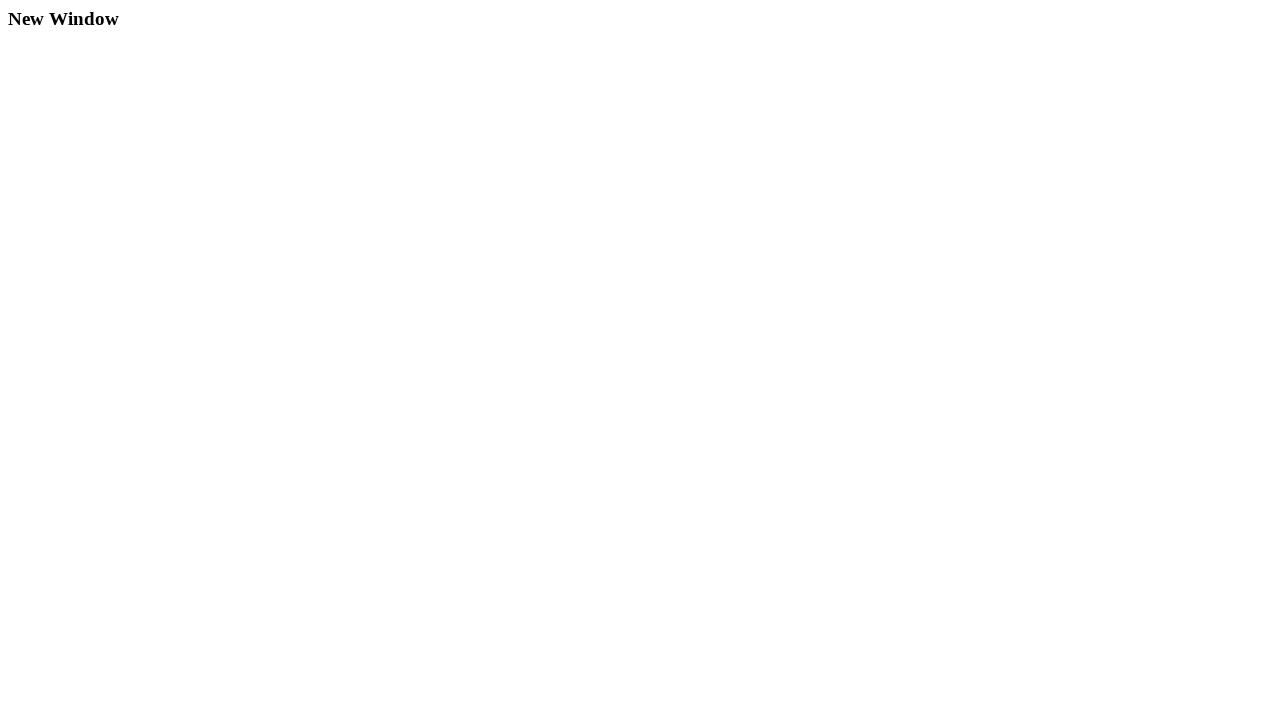

Closed the new tab
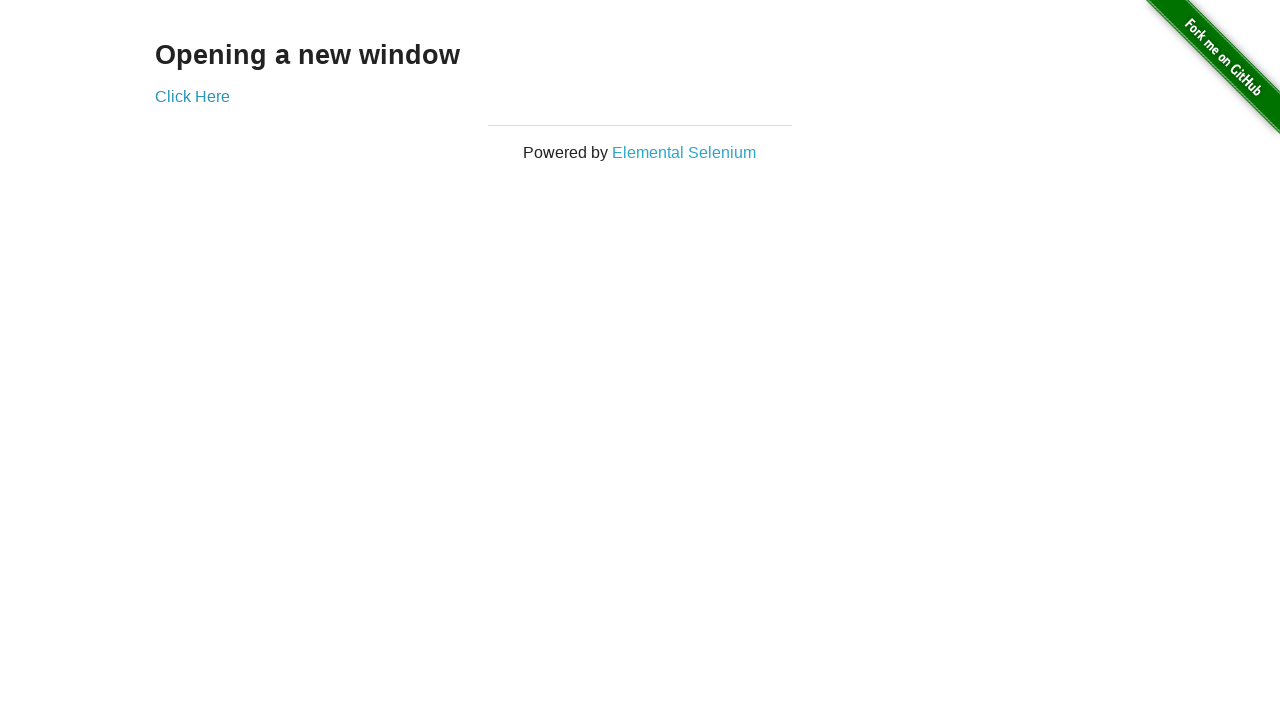

Verified original page is still accessible with 'Click Here' link visible
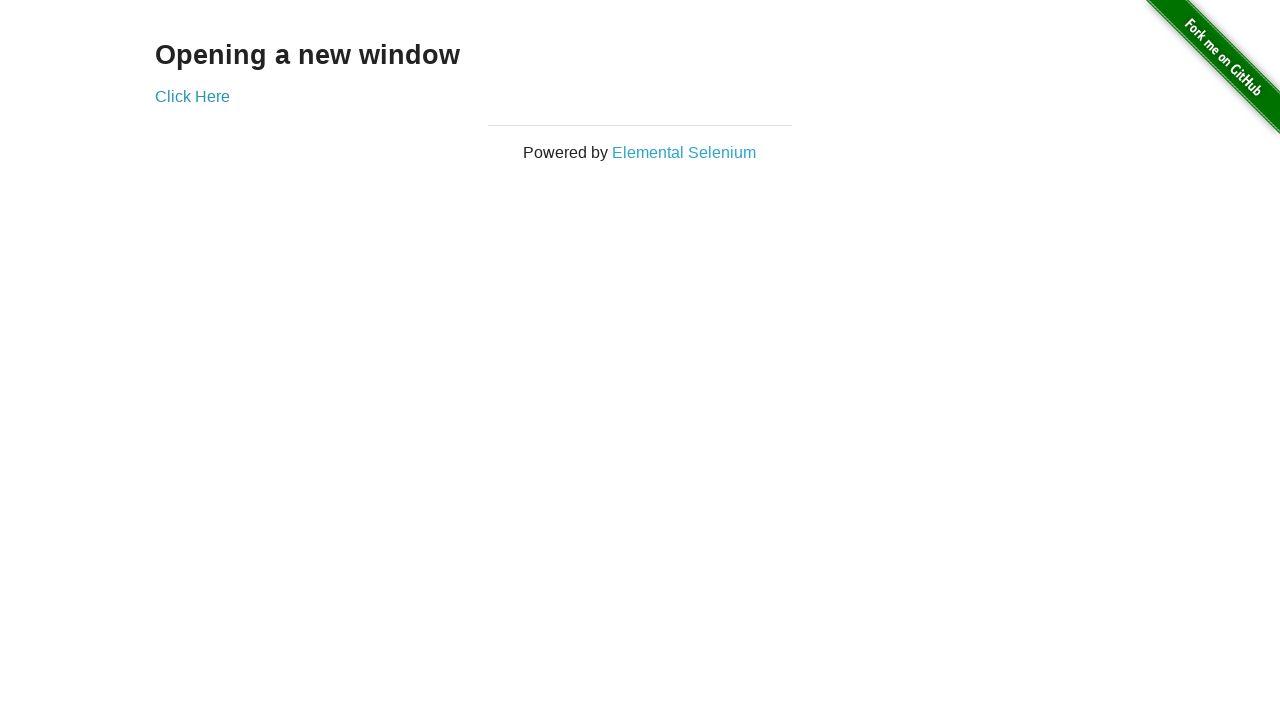

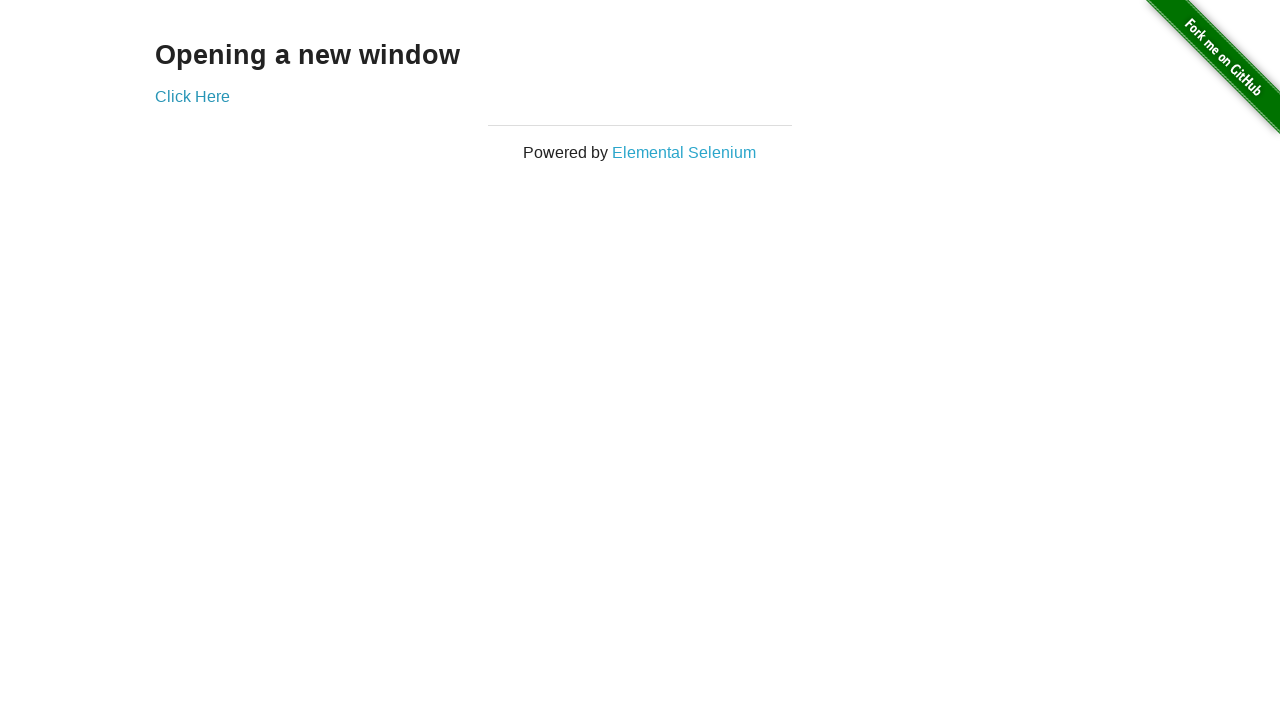